Tests double-click functionality by entering text in a field and double-clicking a "Copy Text" button to copy the text to another field

Starting URL: https://testautomationpractice.blogspot.com/

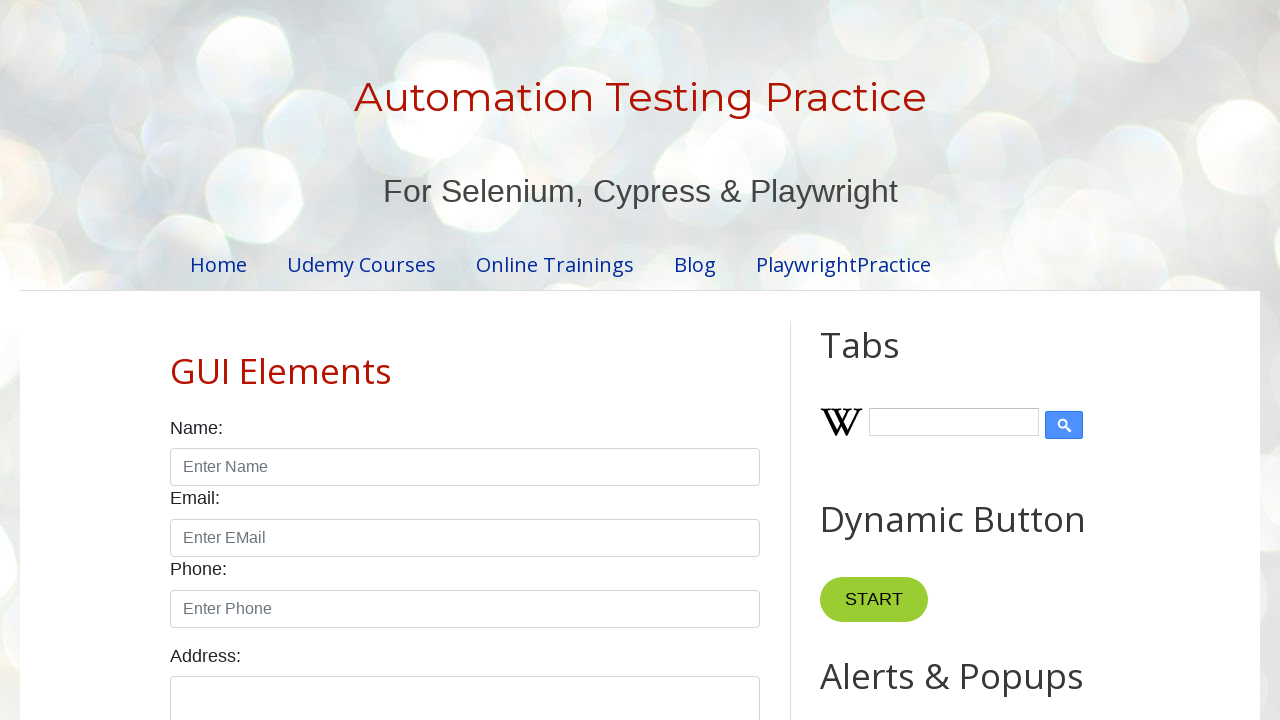

Filled first text field with 'Good Evening Everyone !!' on #field1
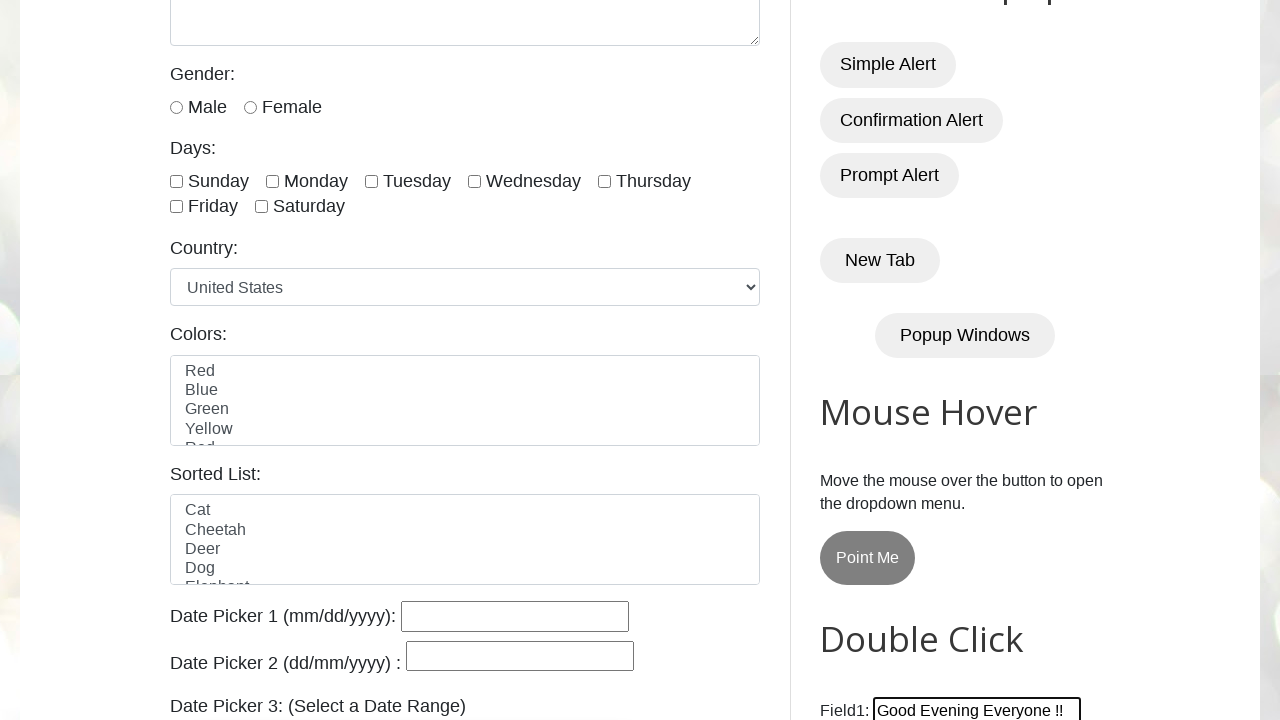

Double-clicked 'Copy Text' button at (885, 360) on xpath=//*[text()='Copy Text']
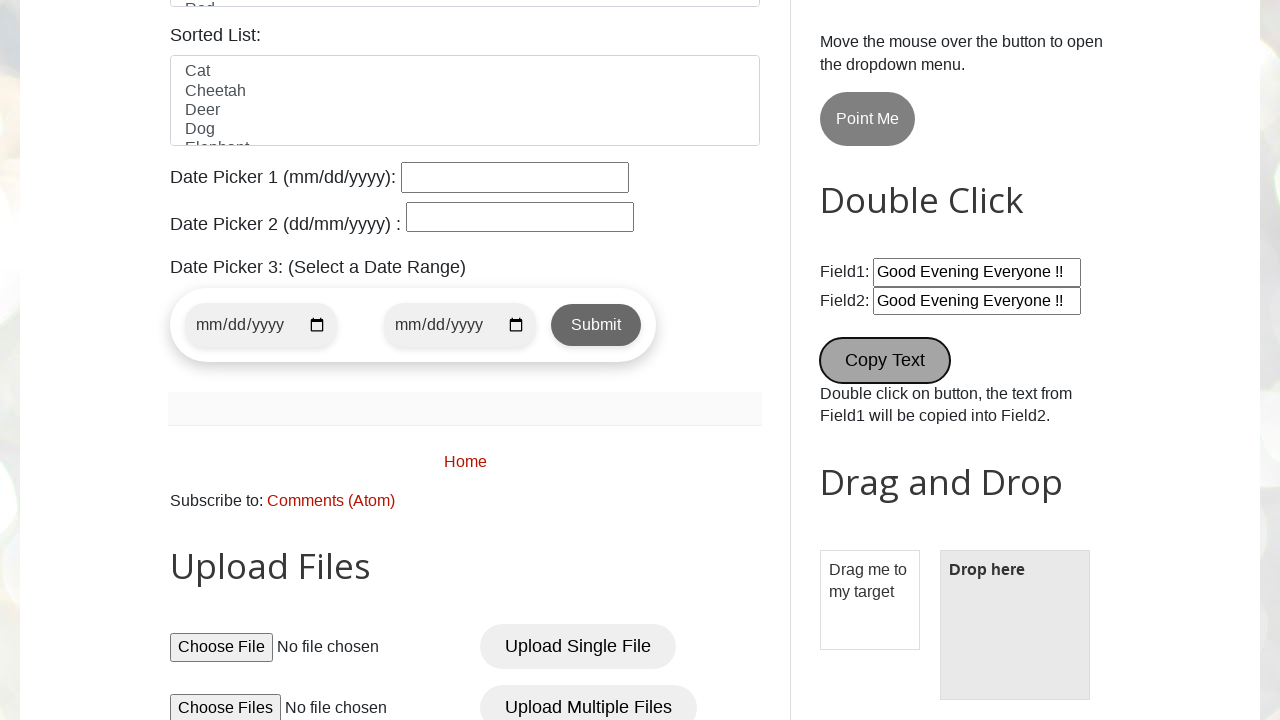

Text was successfully copied to field2
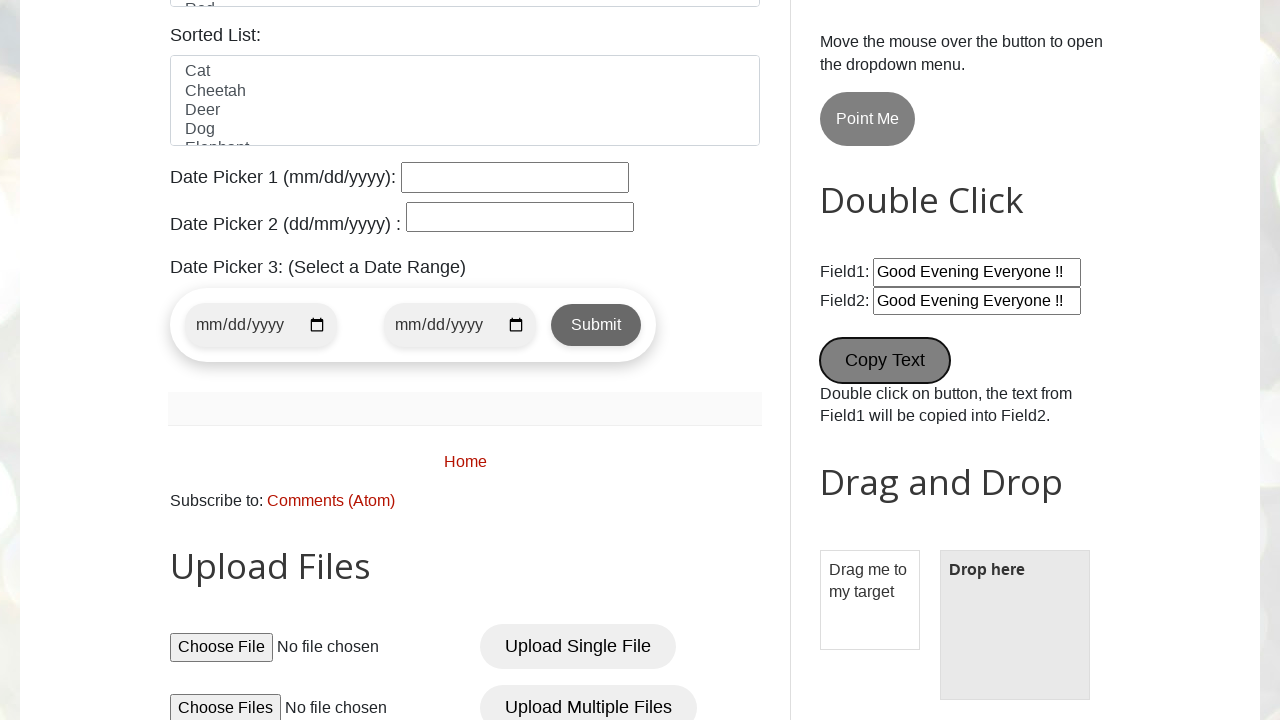

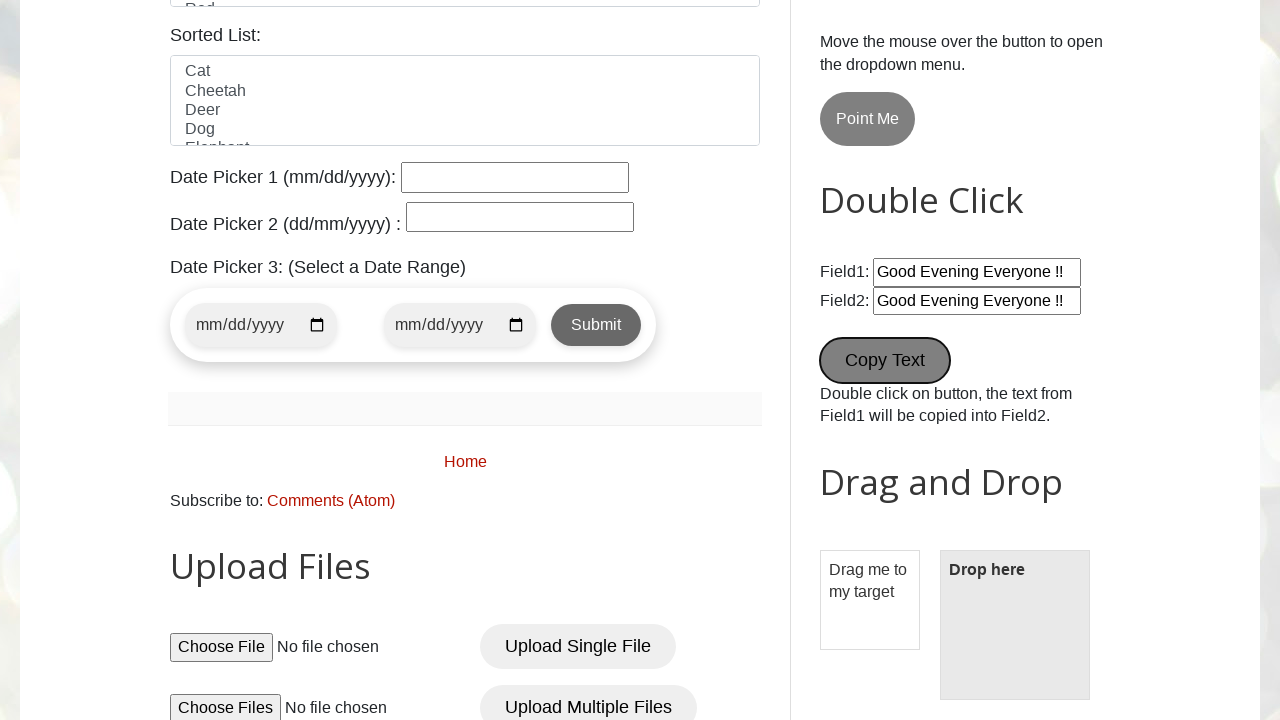